Navigates to the OrangeHRM demo site and verifies that the page title matches the expected value "OrangeHRM"

Starting URL: https://opensource-demo.orangehrmlive.com/

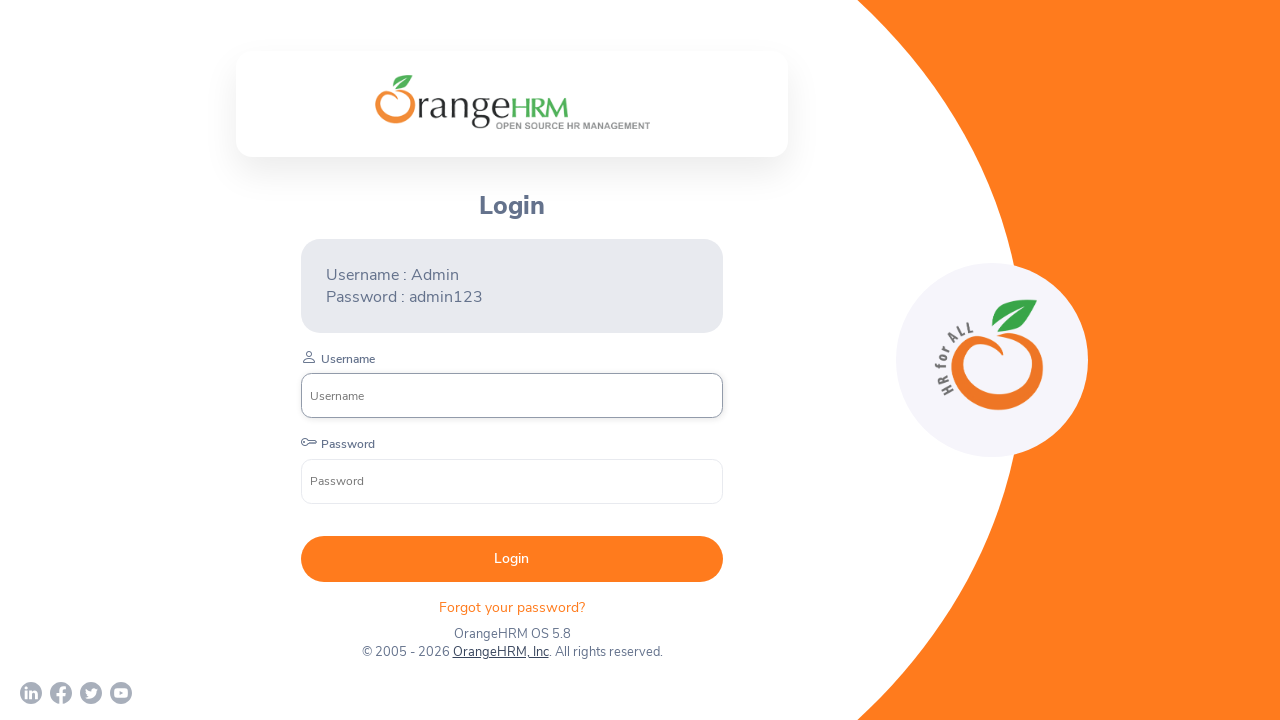

Set viewport size to 1920x1080
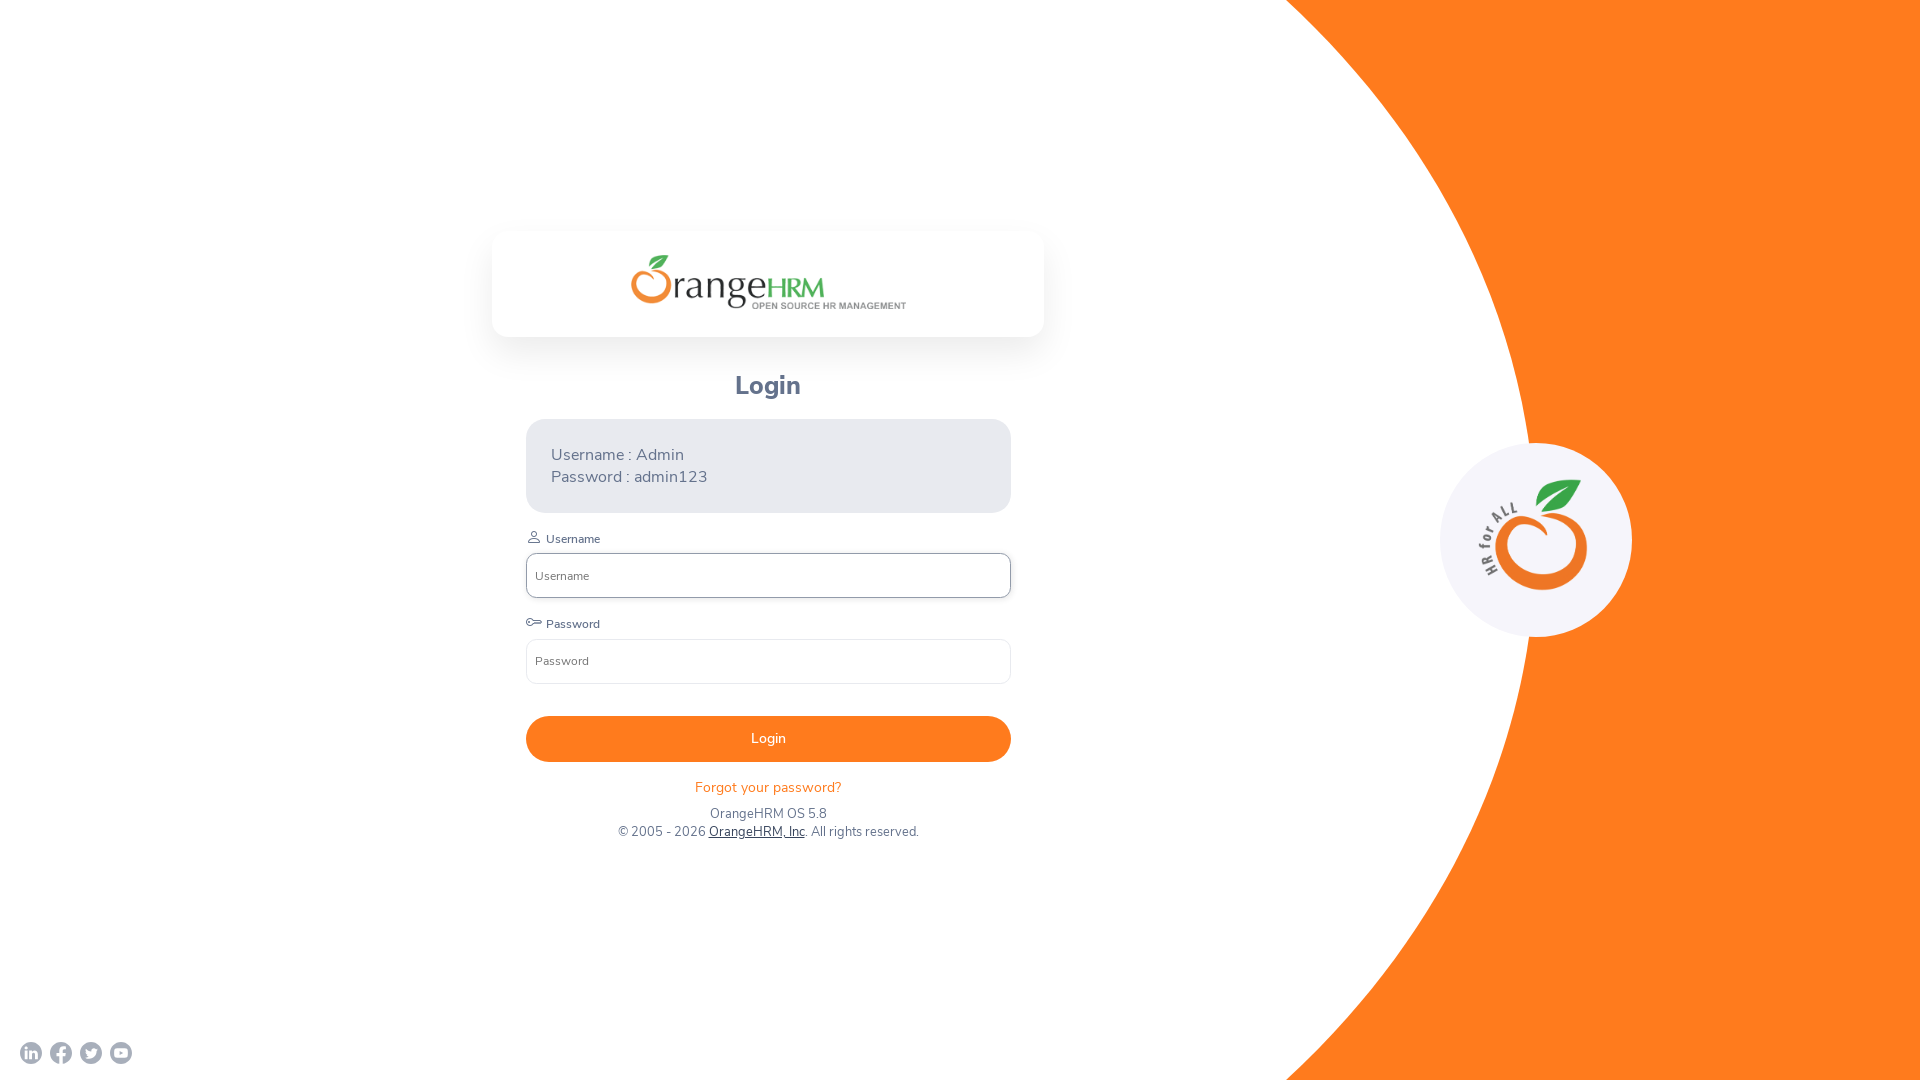

Retrieved page title
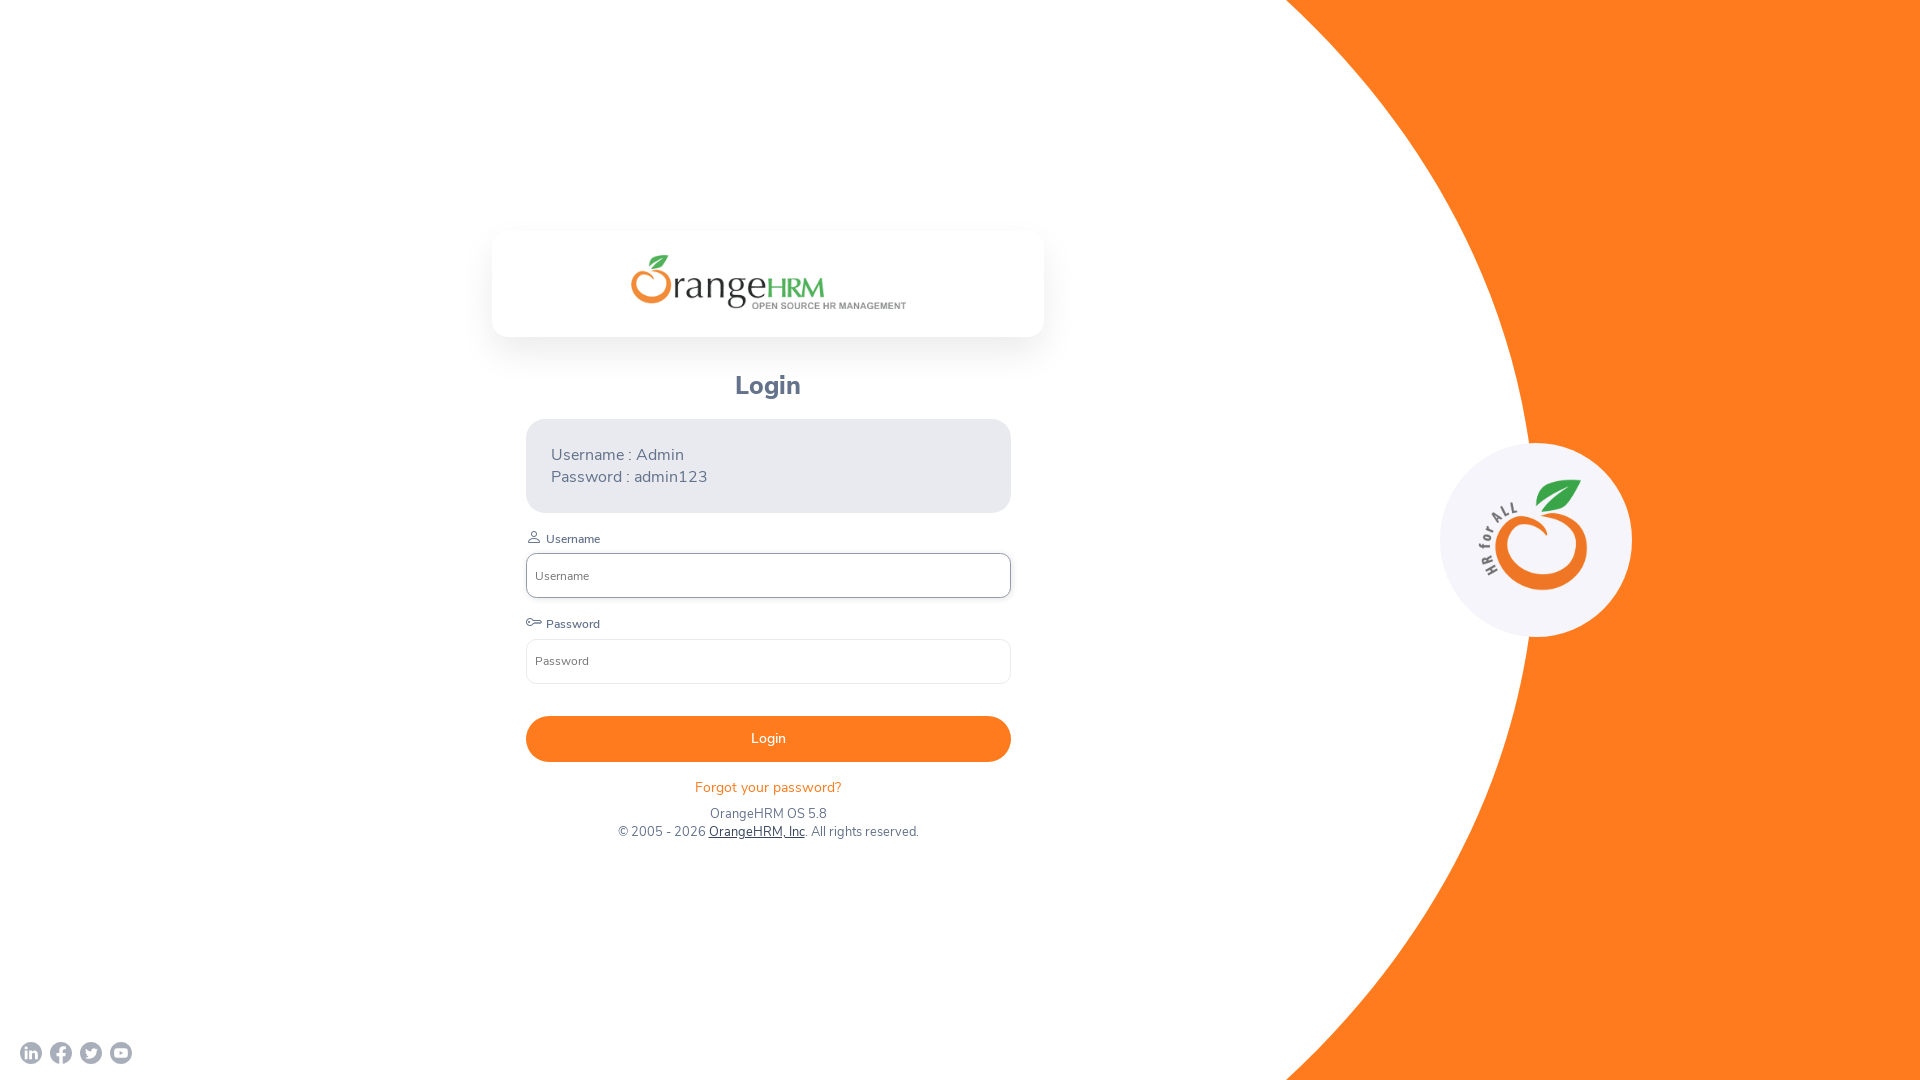

Page title 'OrangeHRM' matches expected value
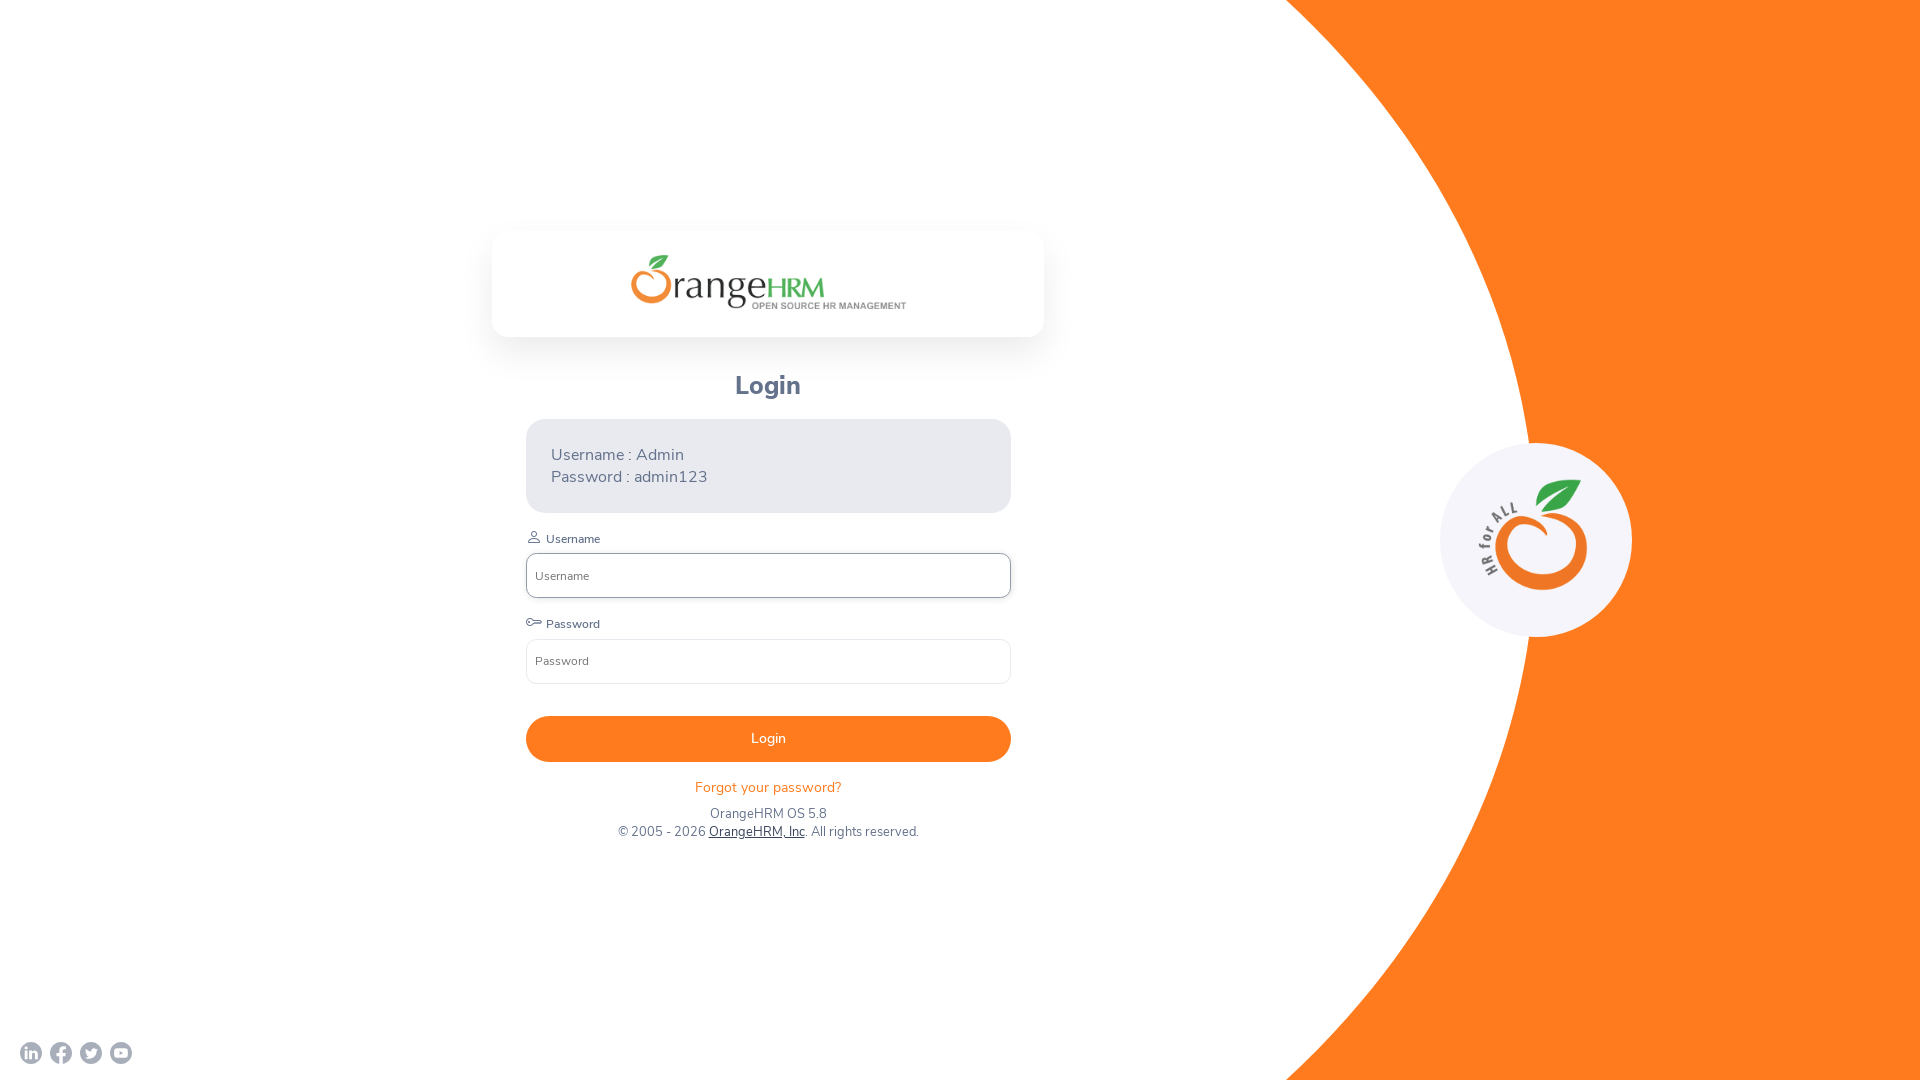

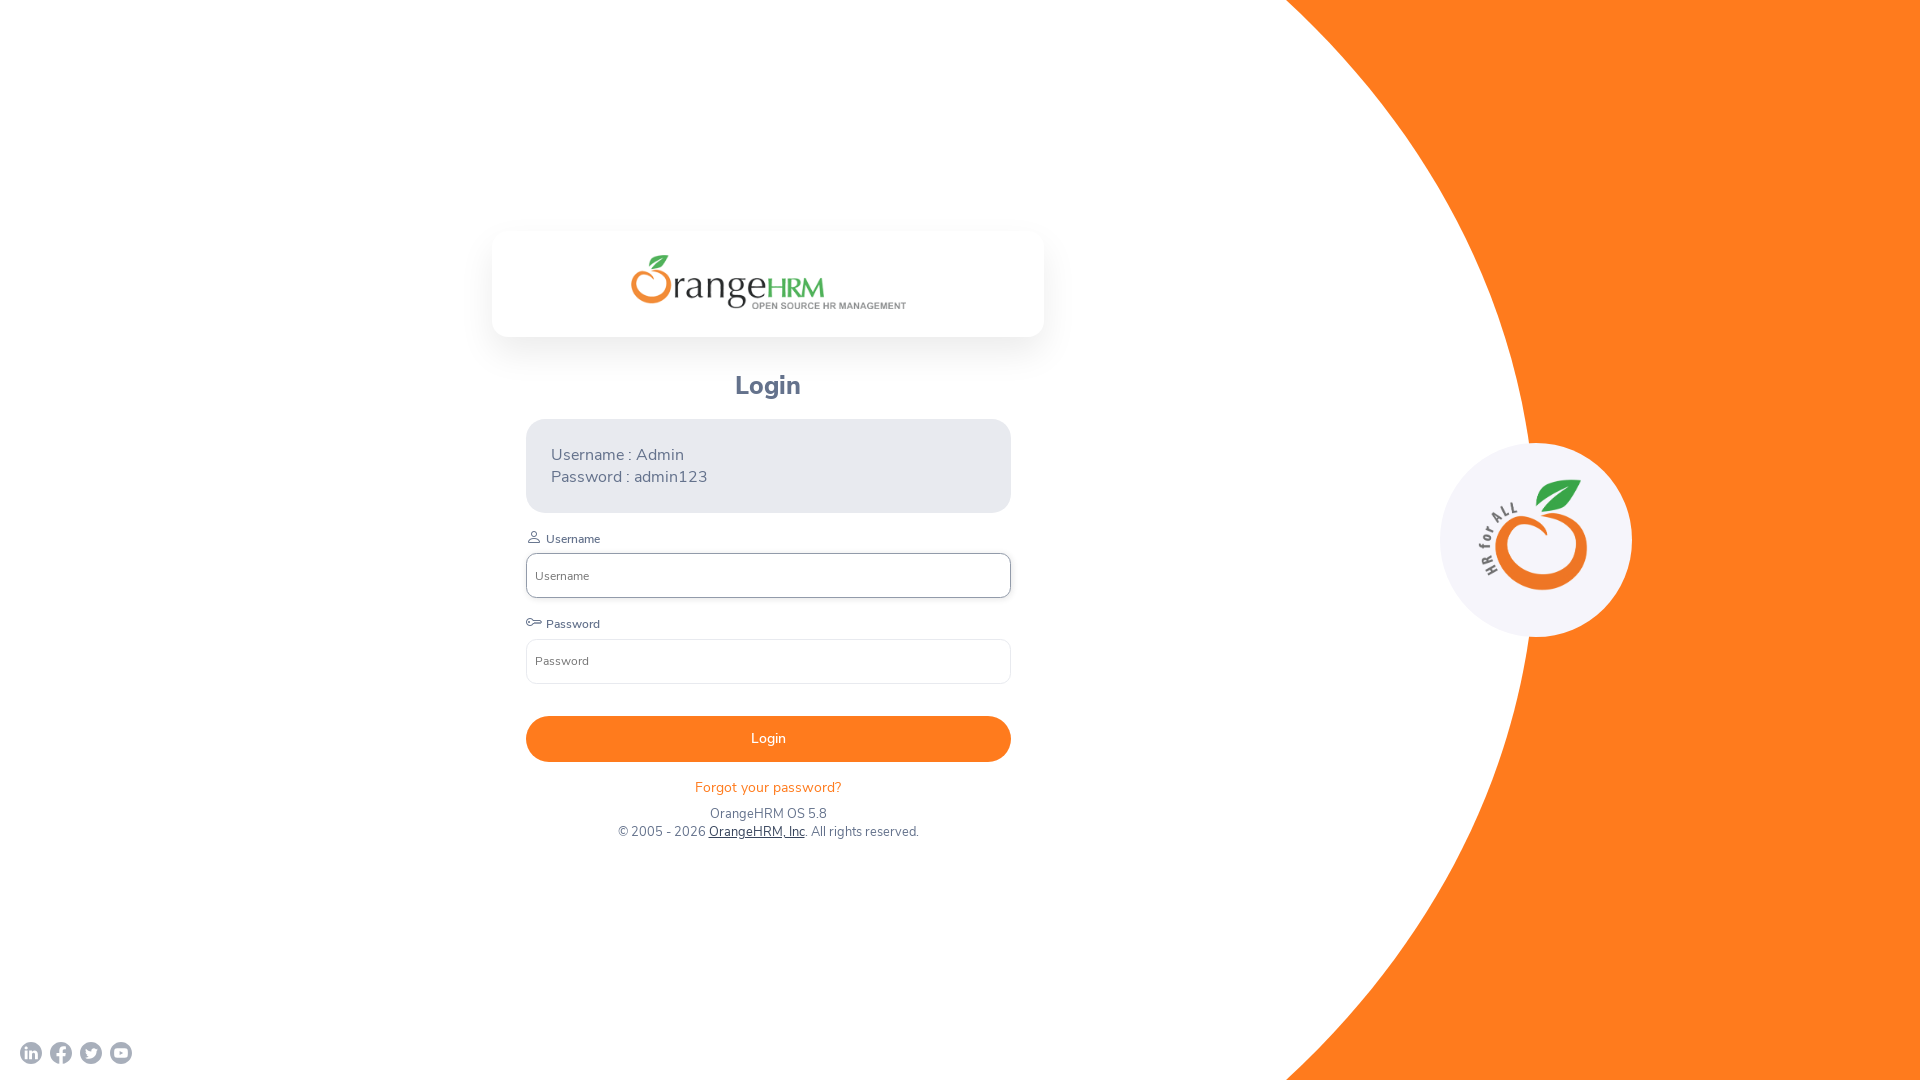